Solves a math problem on the page by calculating a formula based on a displayed value, then fills the answer and submits the form with checkboxes

Starting URL: https://suninjuly.github.io/math.html

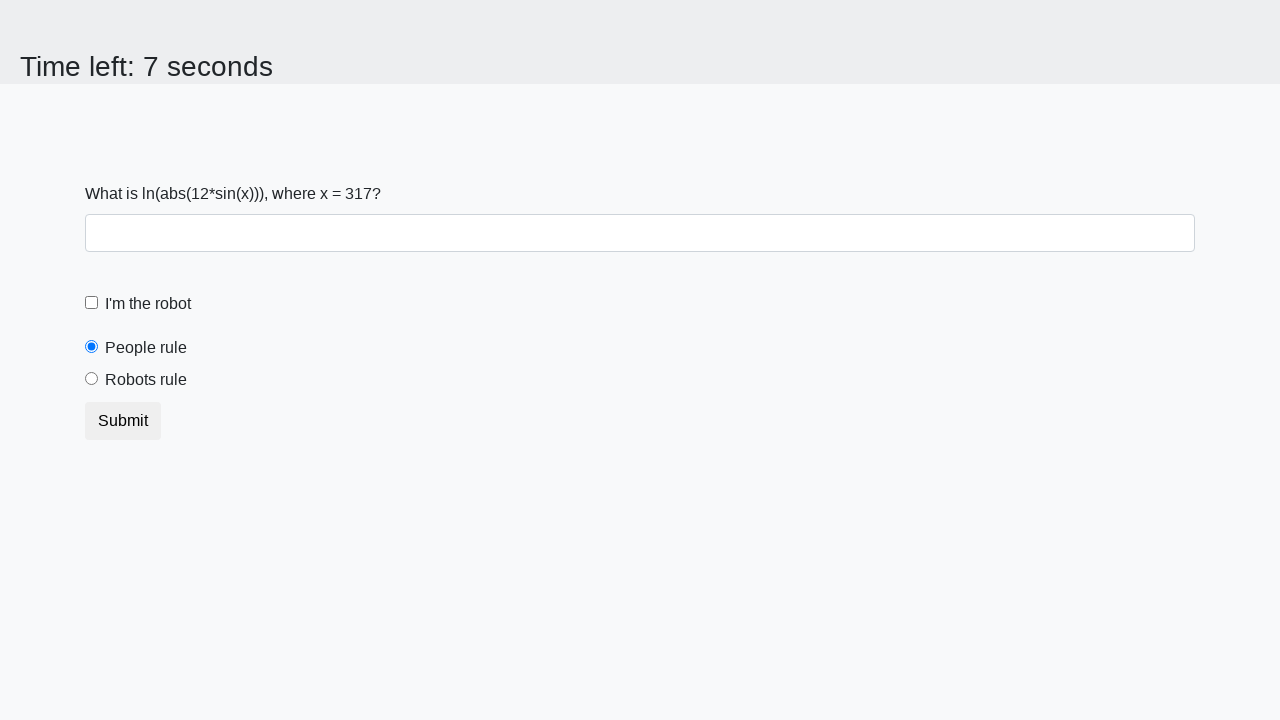

Located the input value element
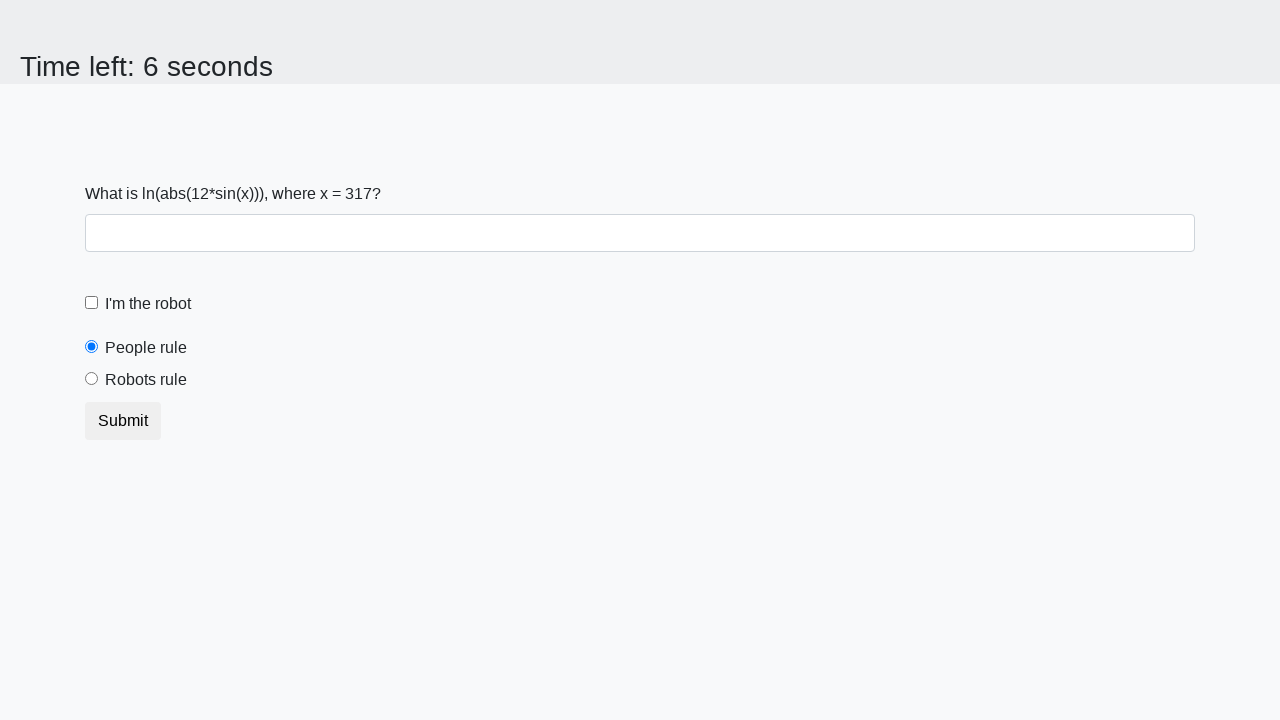

Retrieved value from page: 317
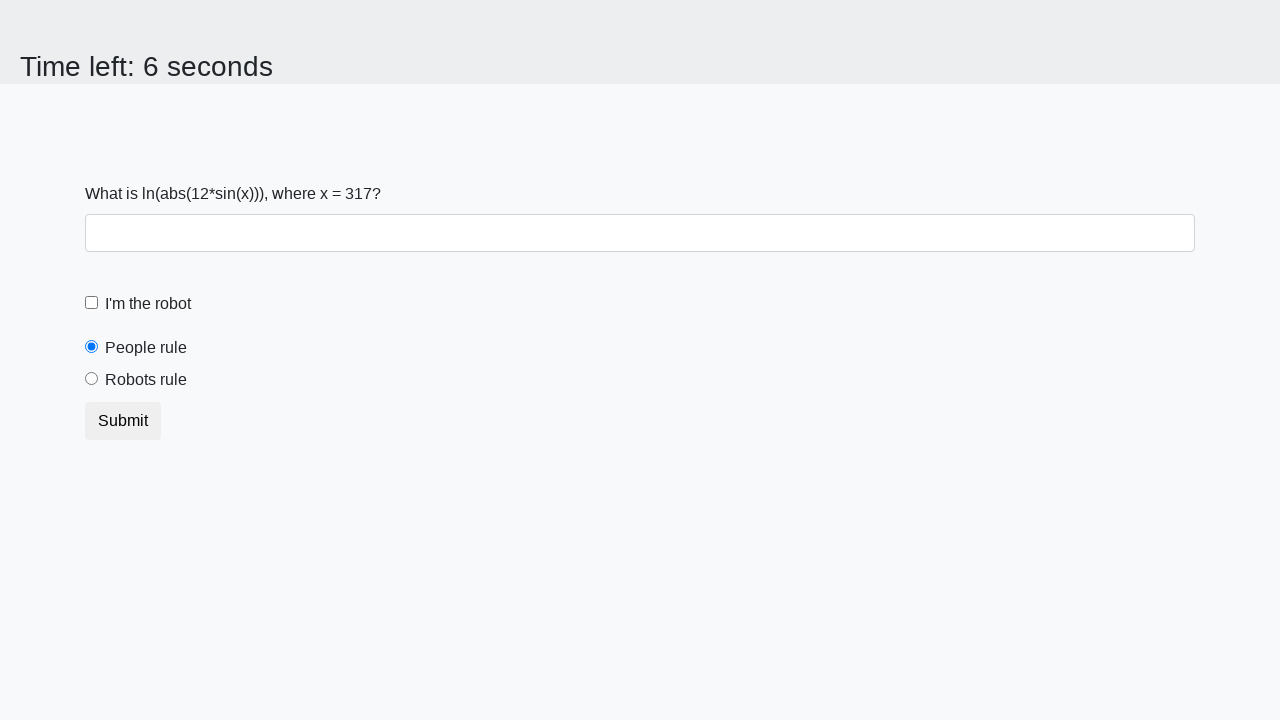

Calculated formula result: log(abs(12*sin(317))) = 1.2686581008699331
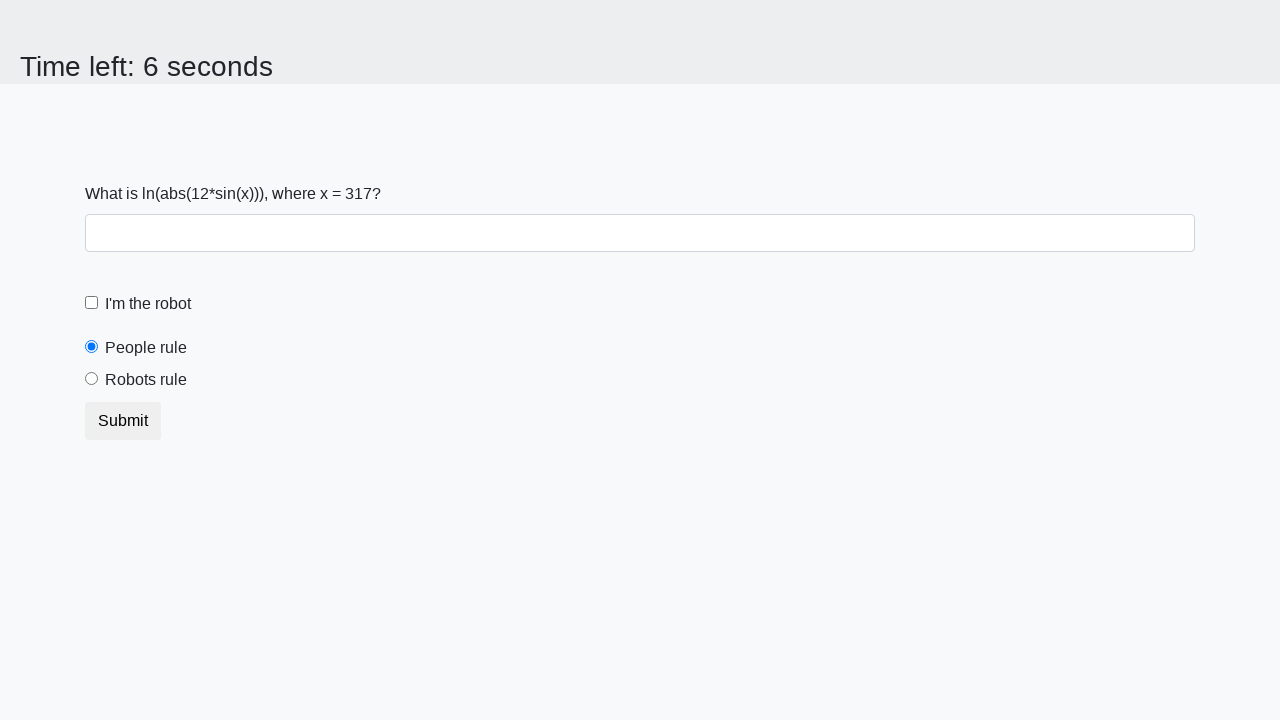

Filled answer field with calculated value: 1.2686581008699331 on #answer
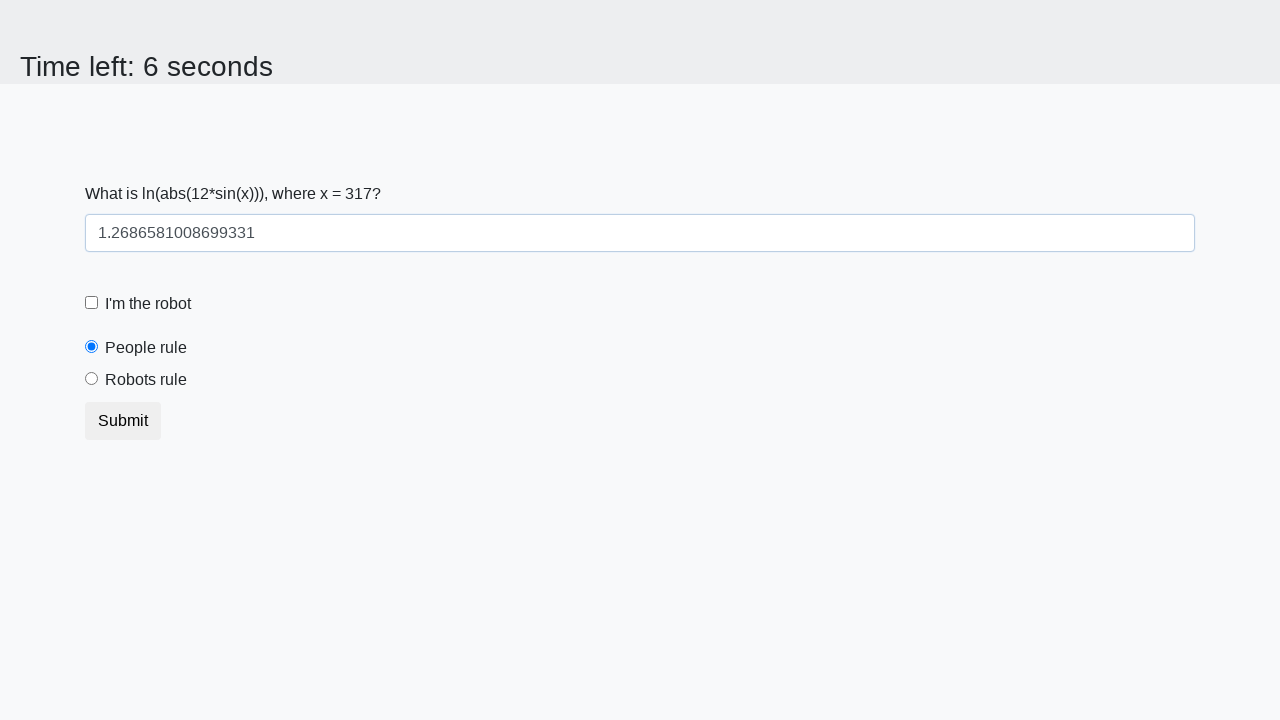

Clicked the robot checkbox at (92, 303) on #robotCheckbox
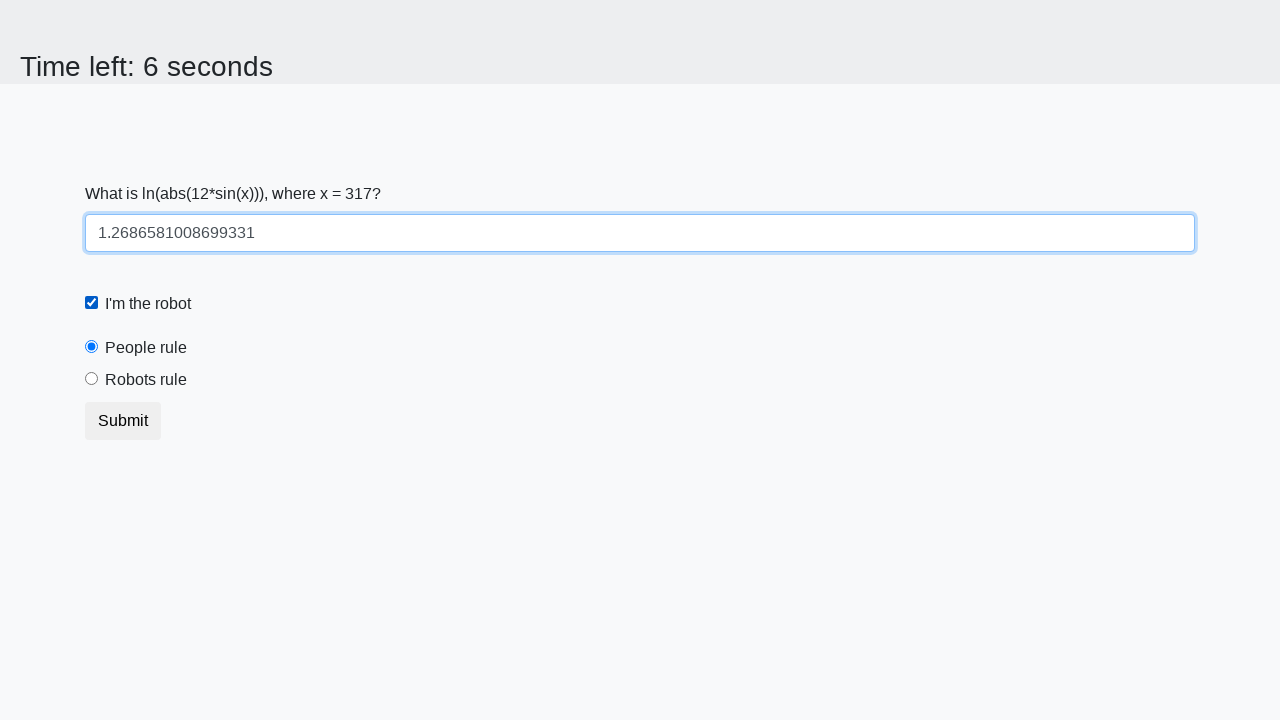

Clicked the robots rule radio button at (92, 379) on #robotsRule
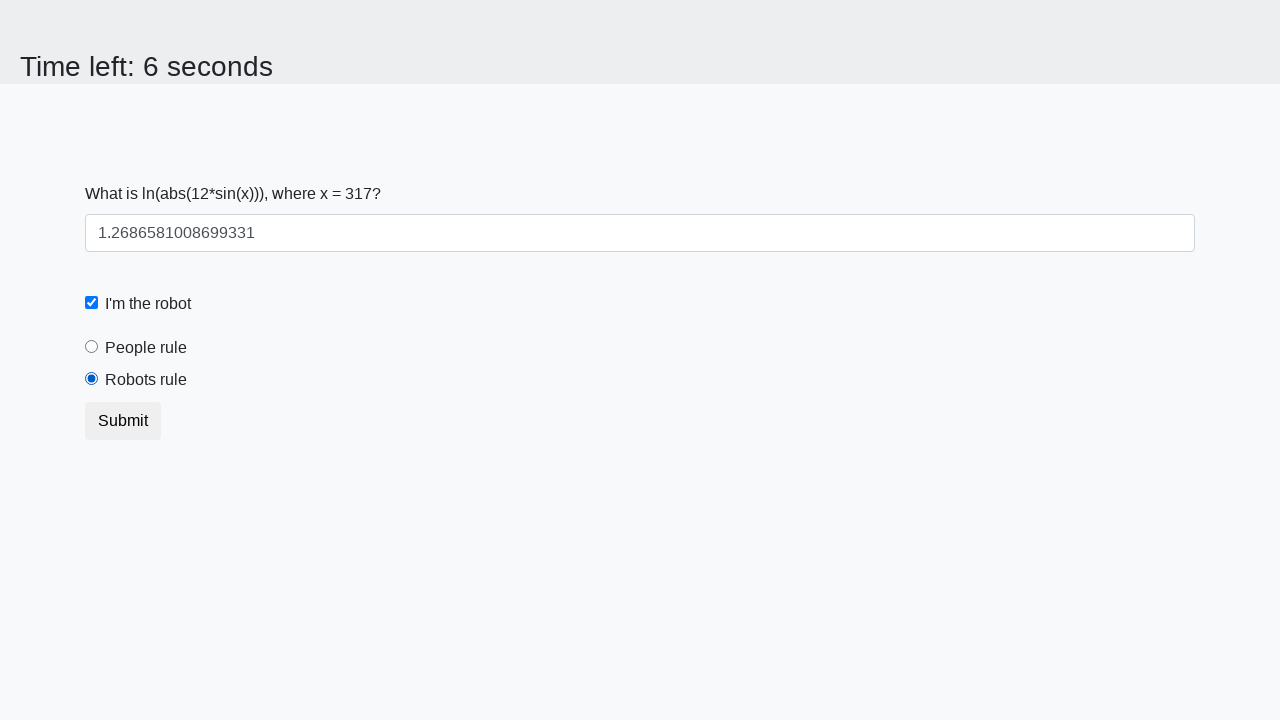

Clicked Submit button to submit the form at (123, 421) on button:text('Submit')
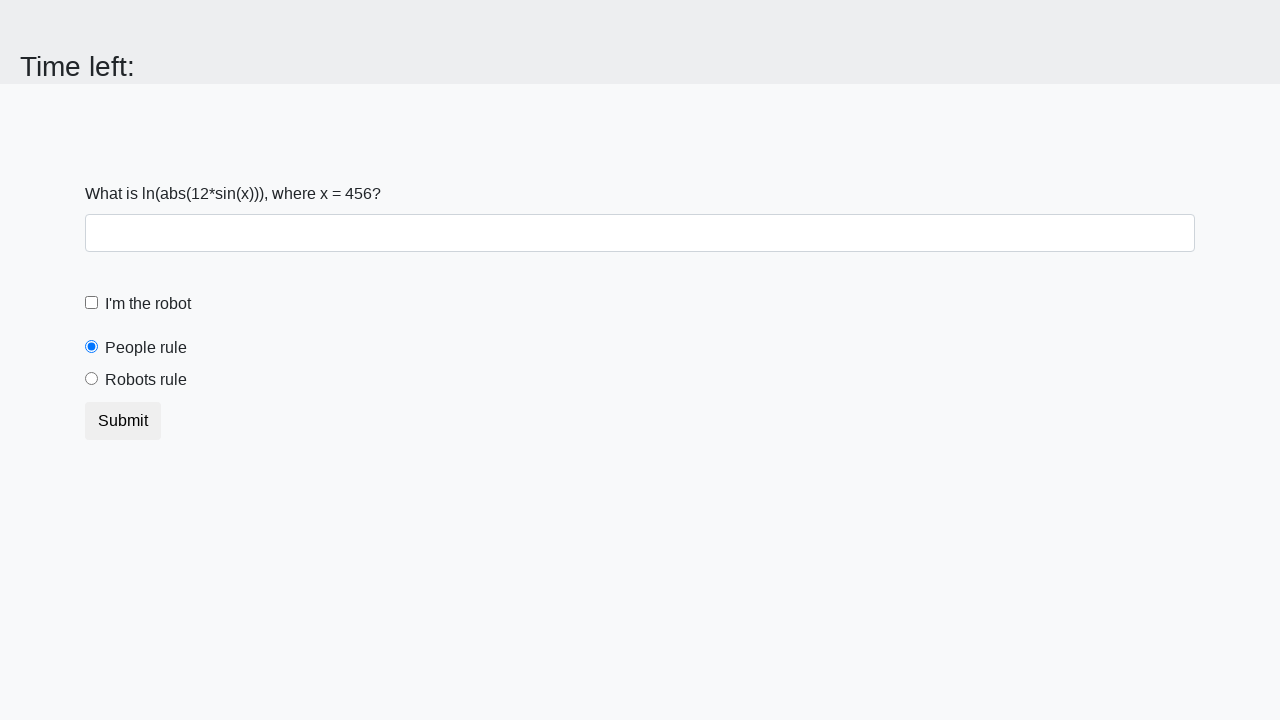

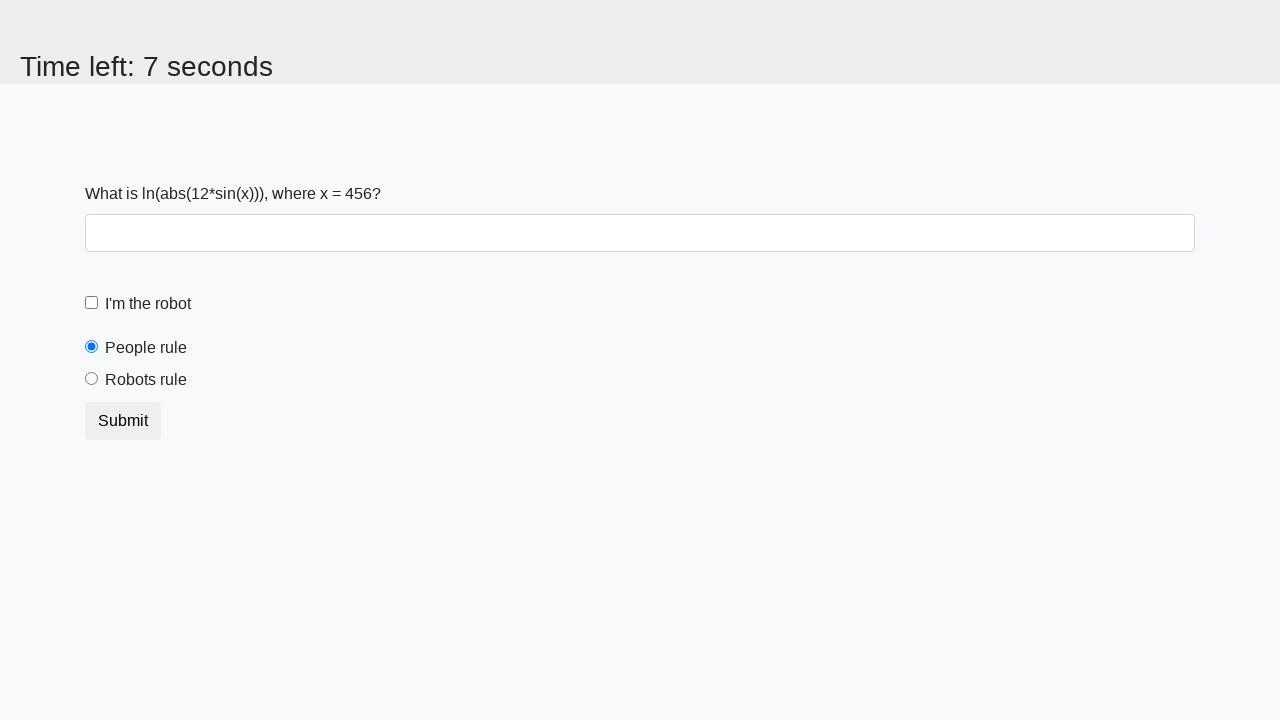